Navigates through multiple pages of the website including home, category, a random product page, a company page, and news section.

Starting URL: https://macaoideas.ipim.gov.mo/home

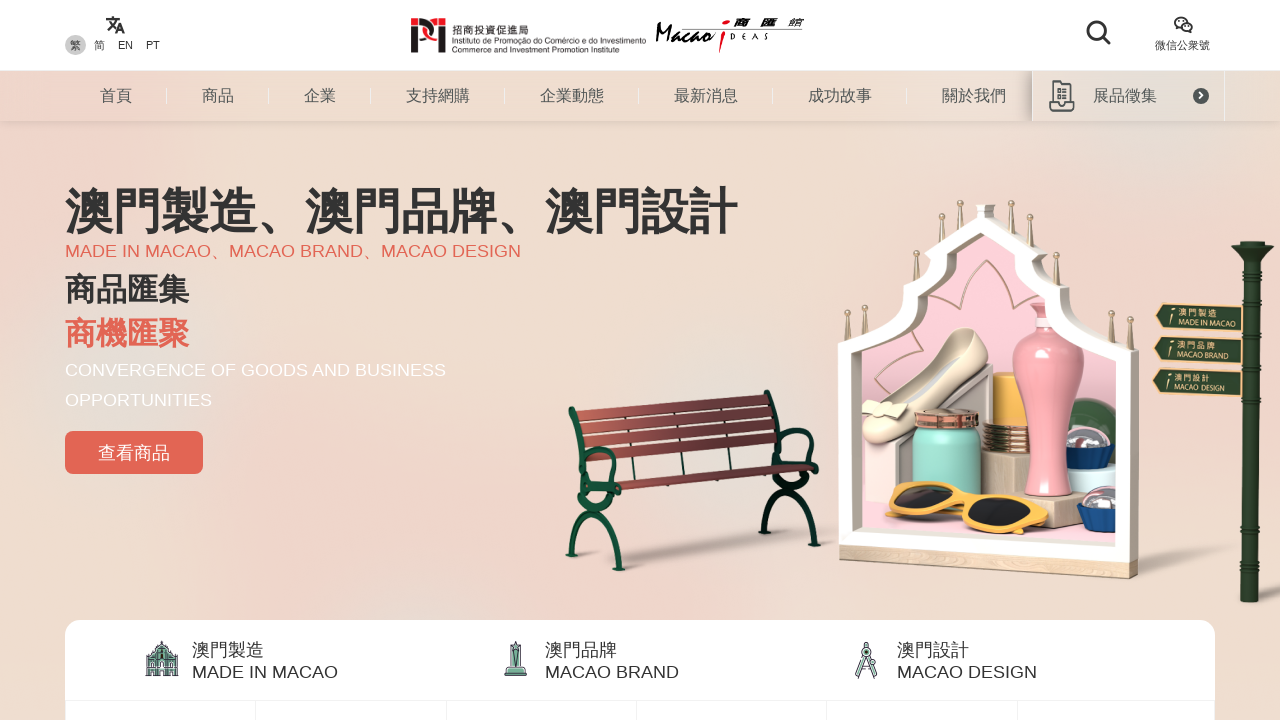

Home page network idle state reached
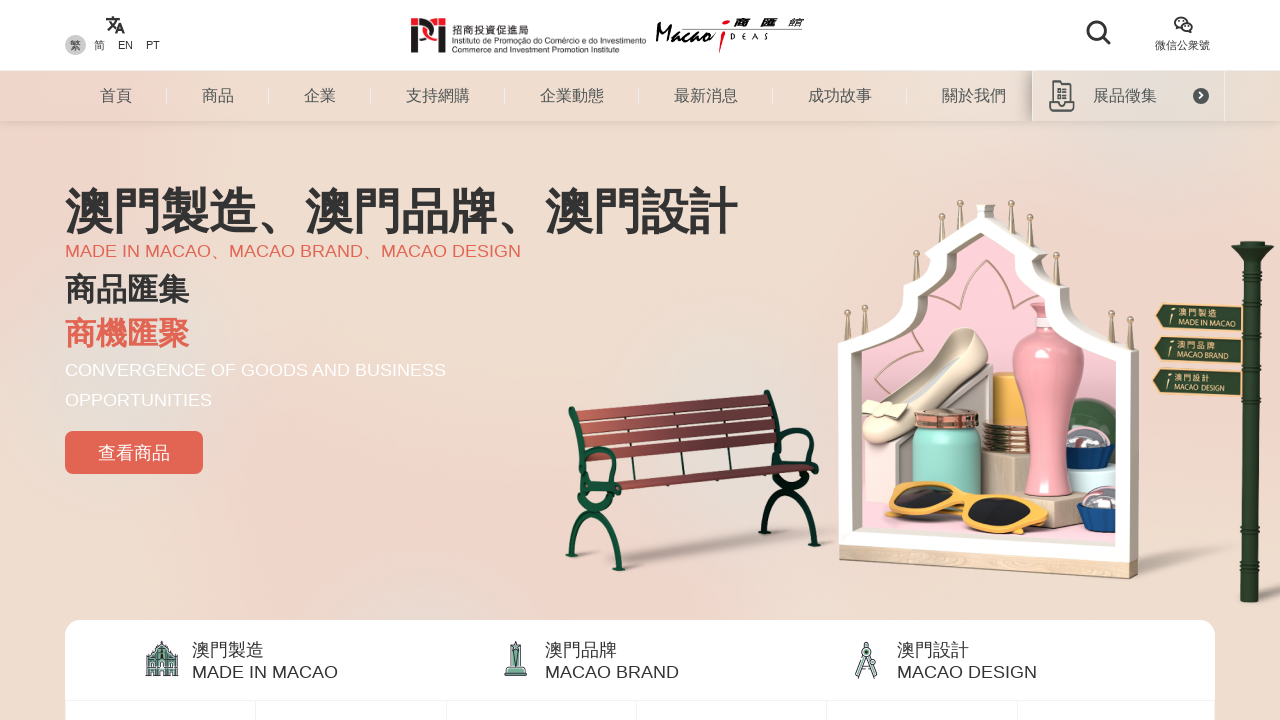

Waited 15 seconds on home page
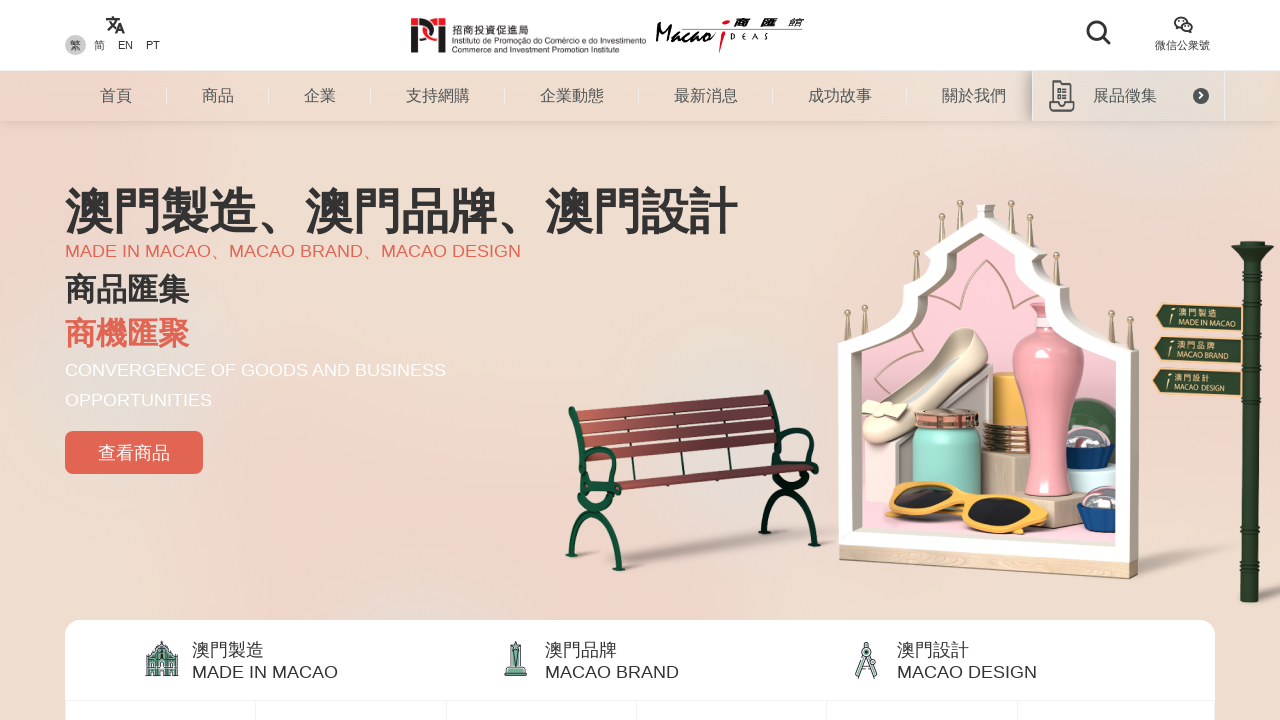

Navigated to category page
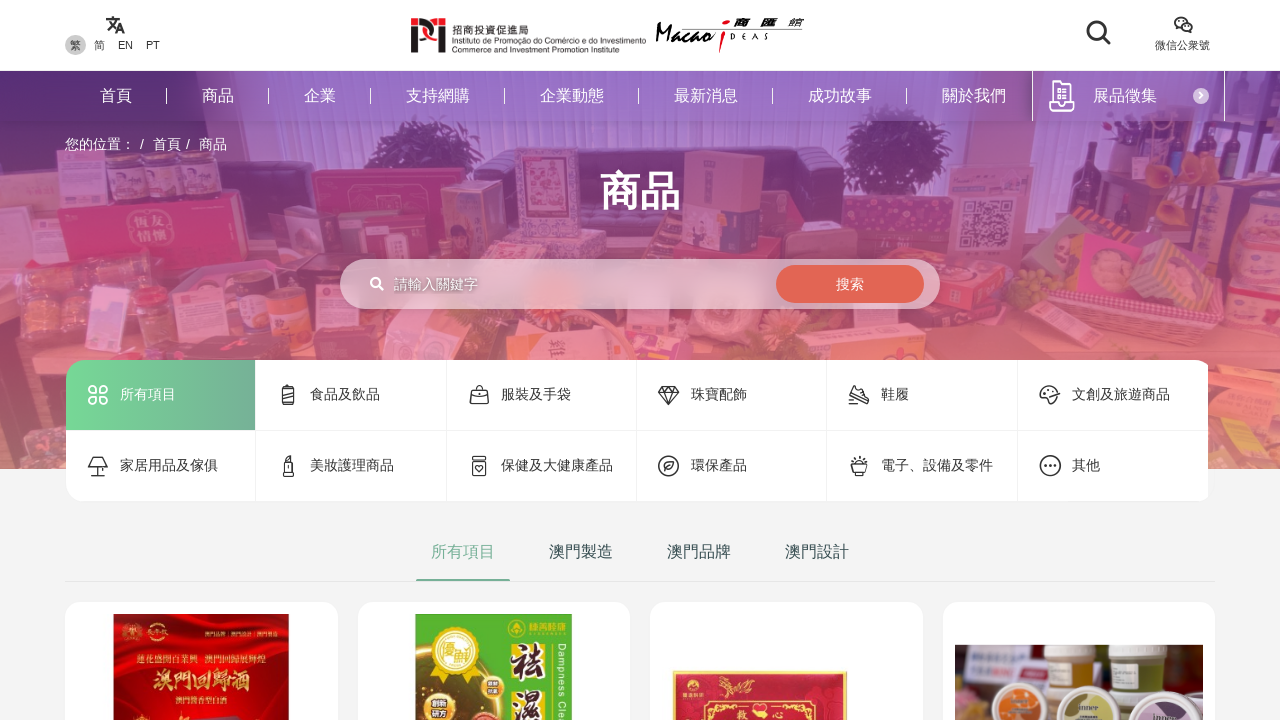

Category page network idle state reached
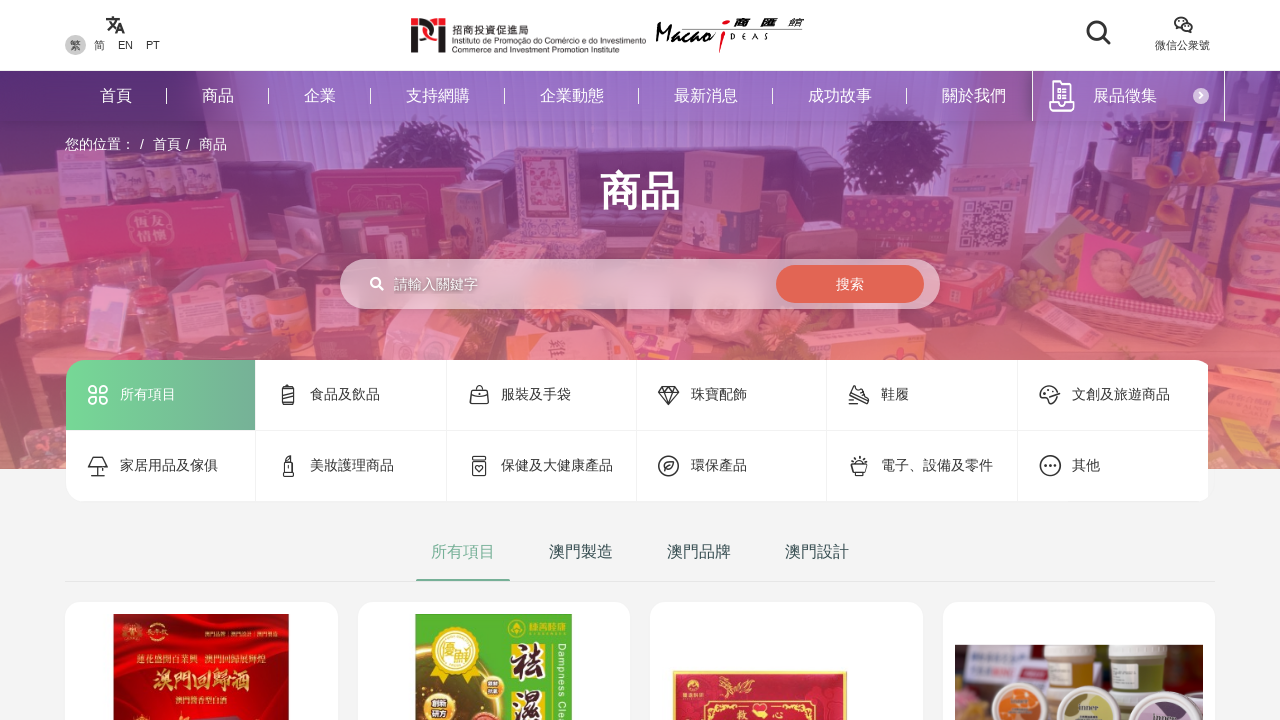

Waited 15 seconds on category page
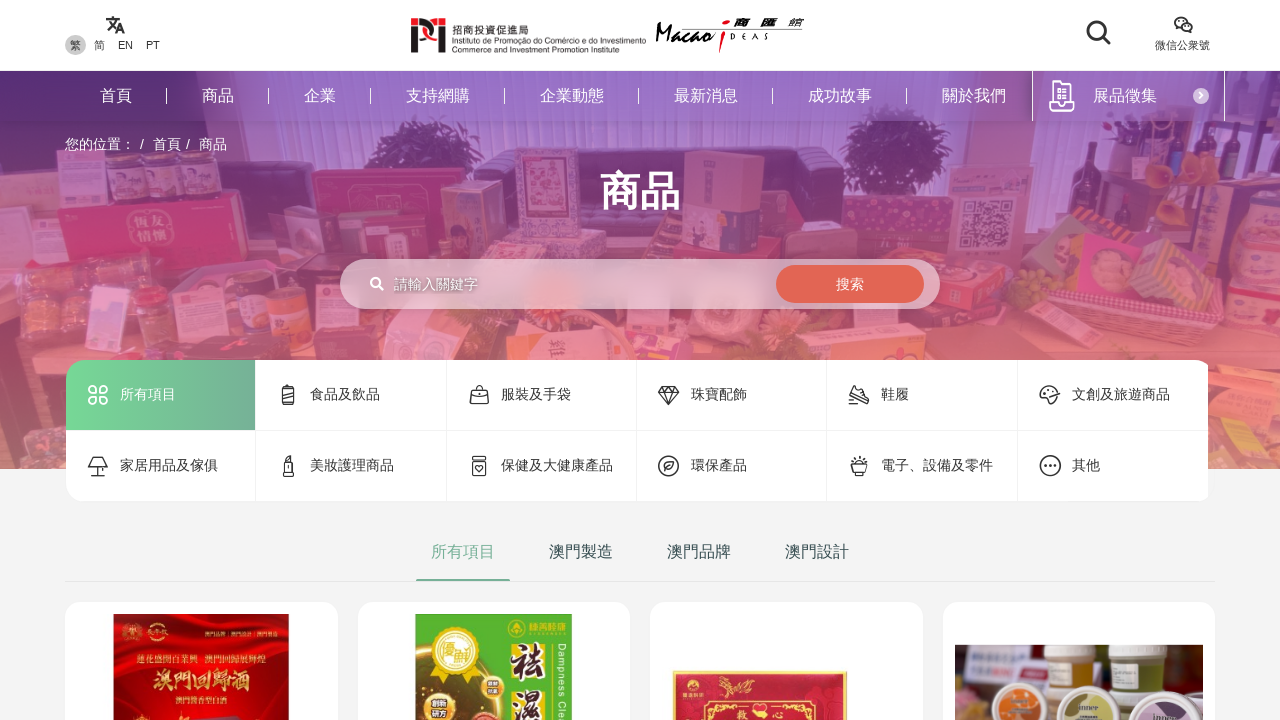

Navigated to random product page (ID: 1430)
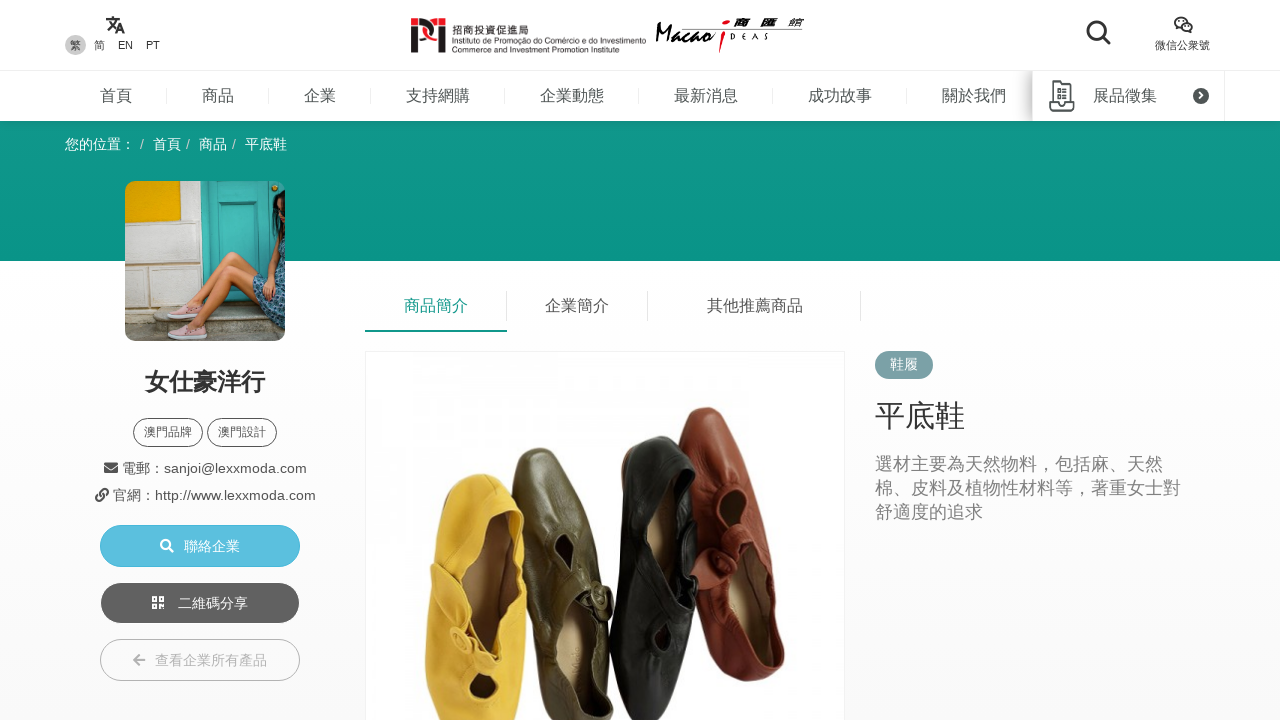

Product page network idle state reached
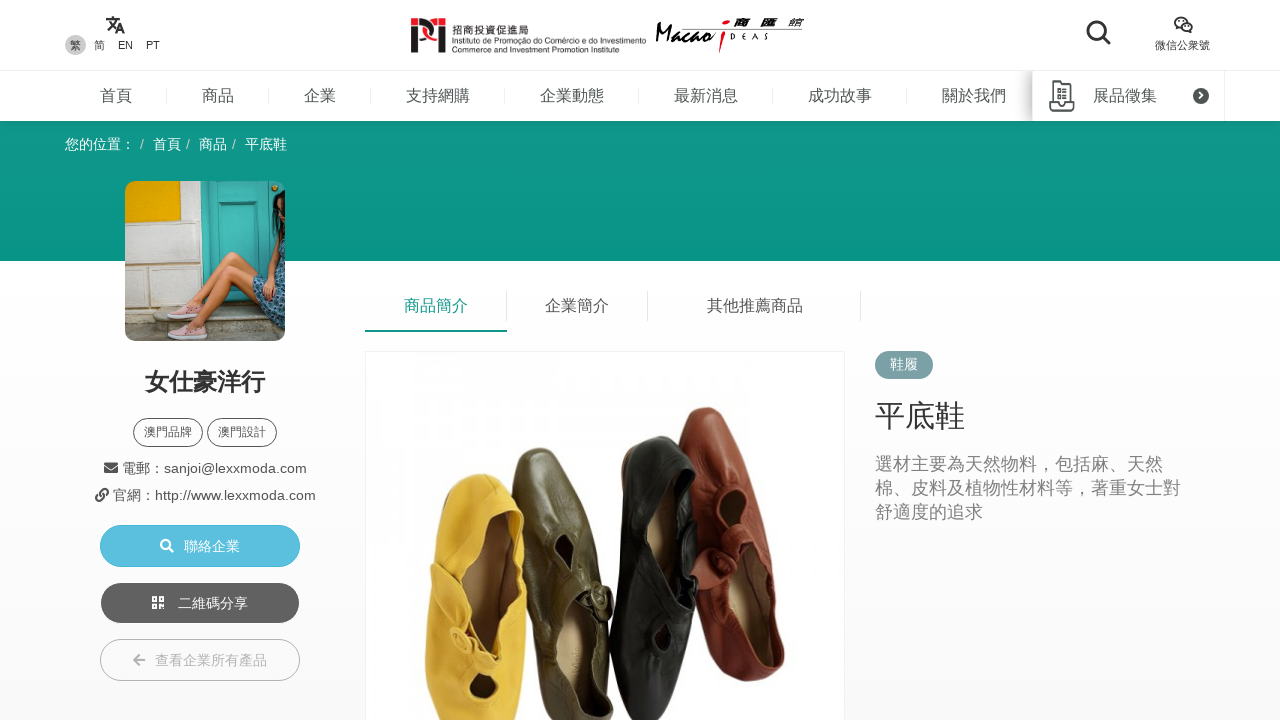

Waited 15 seconds on product page
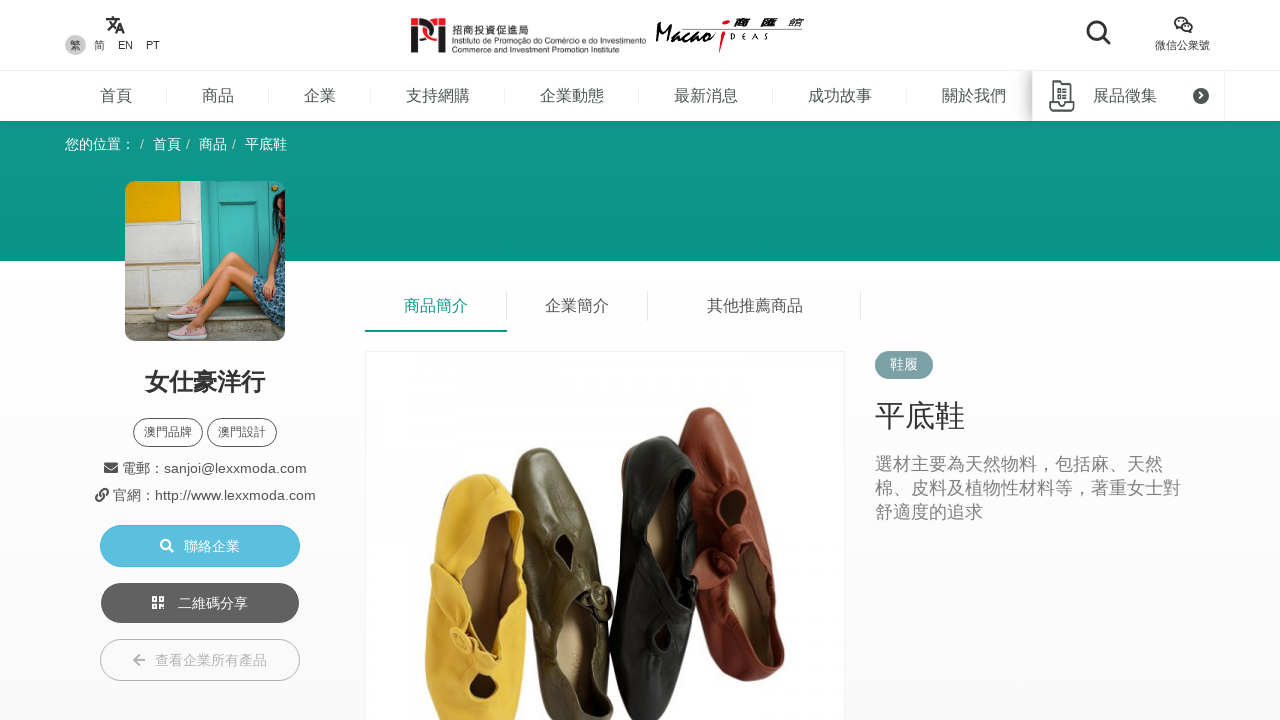

Navigated to random company page (ID: 1)
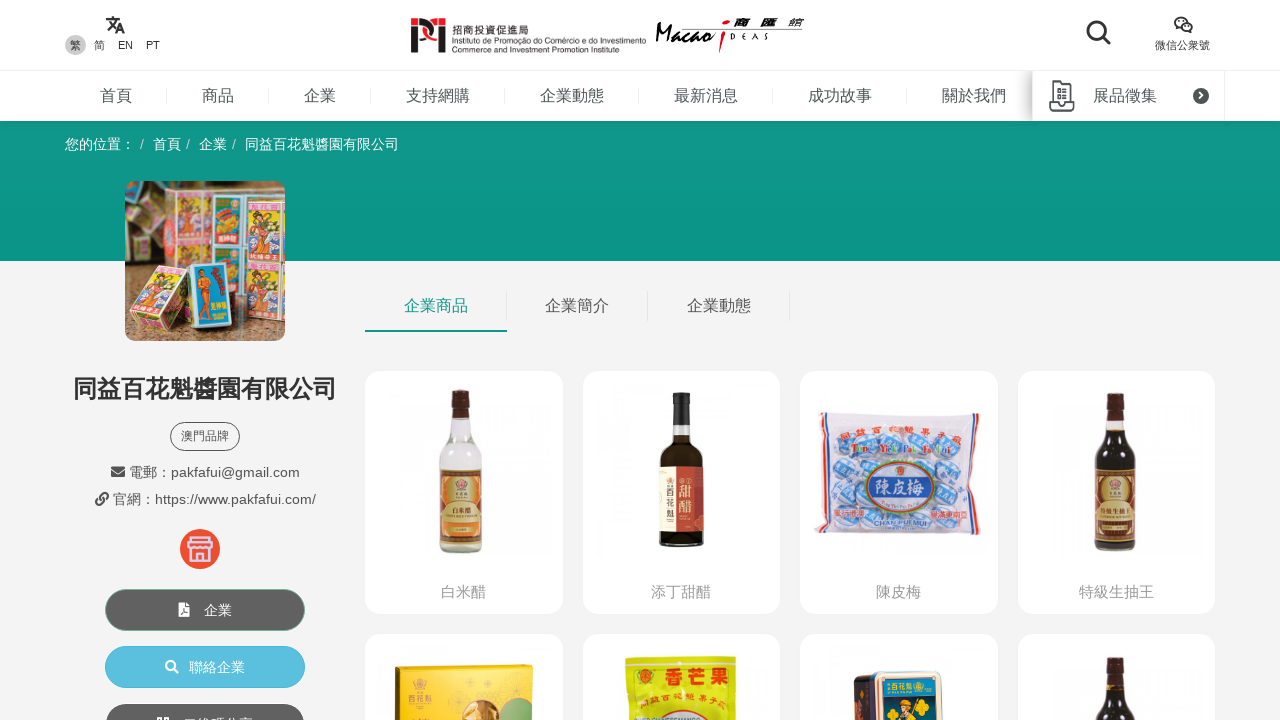

Company page network idle state reached
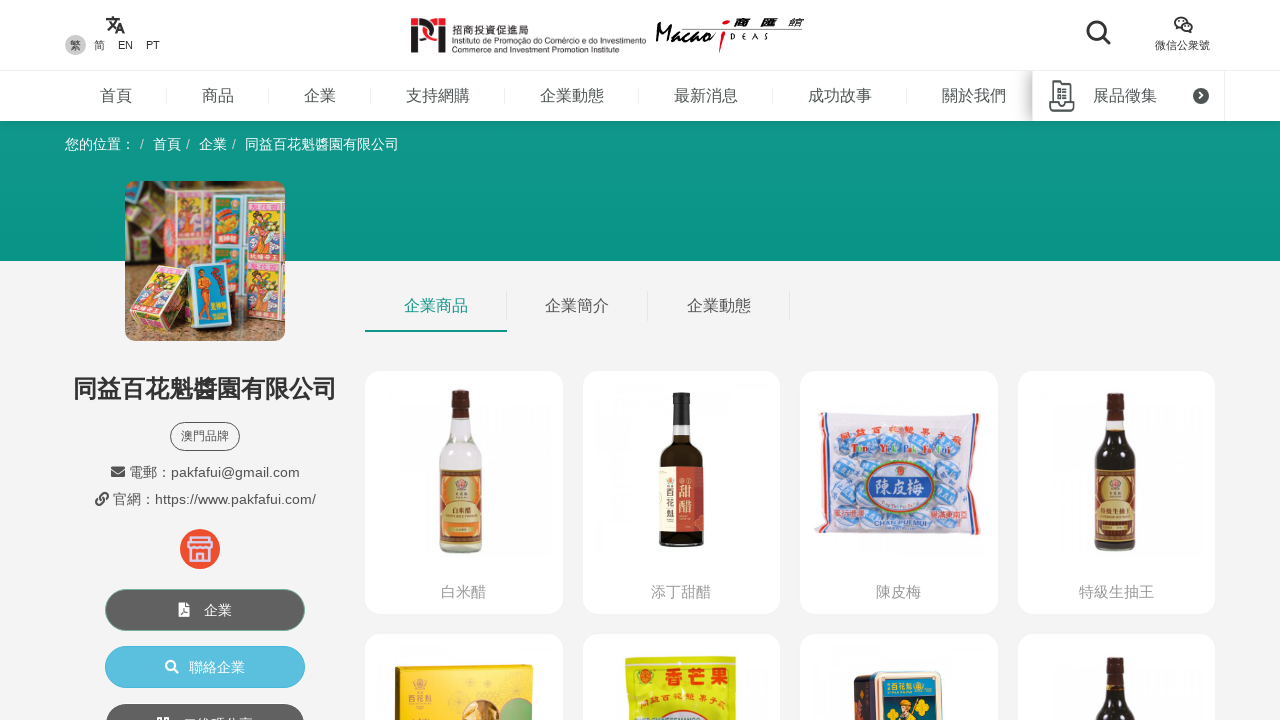

Waited 15 seconds on company page
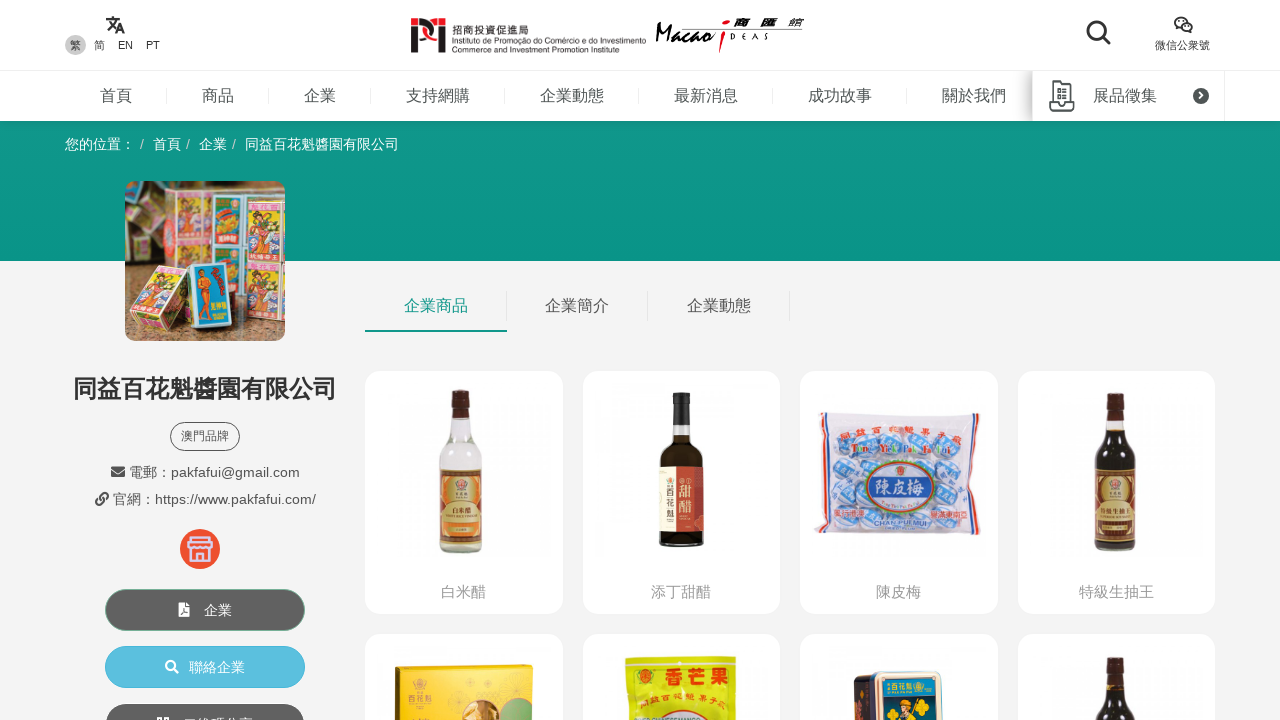

Navigated to news page
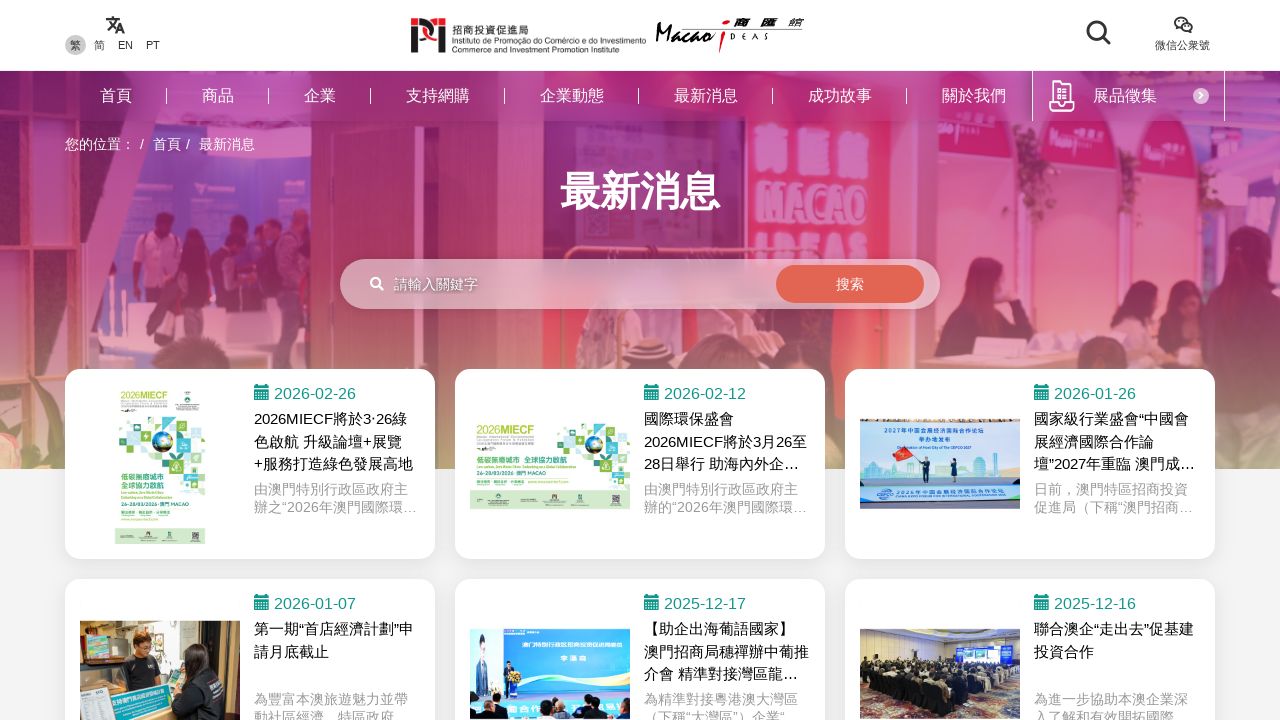

News page network idle state reached
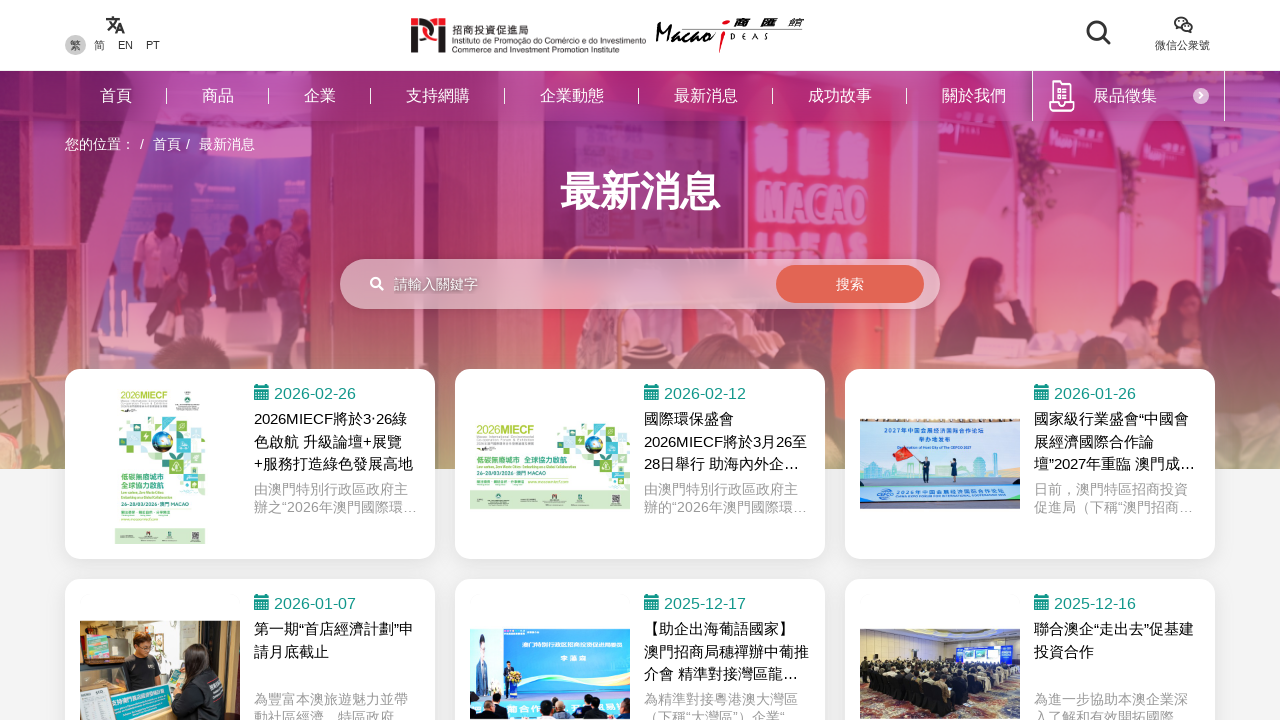

Waited 15 seconds on news page
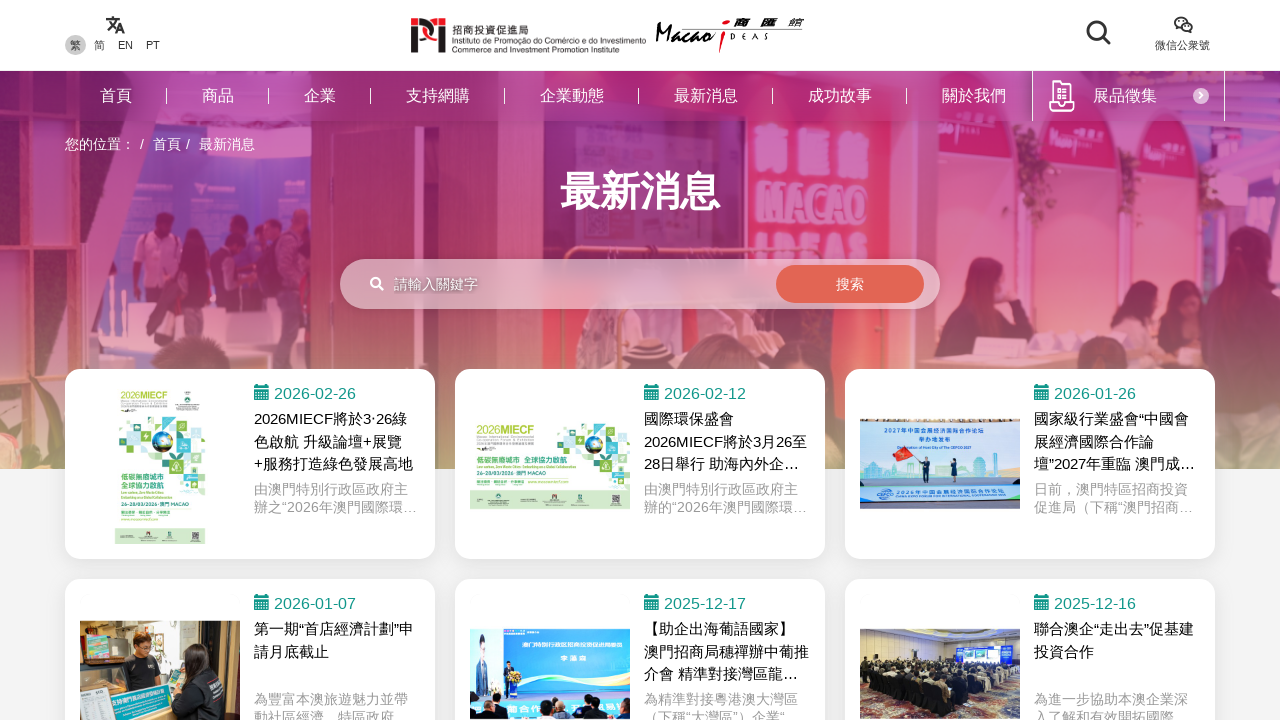

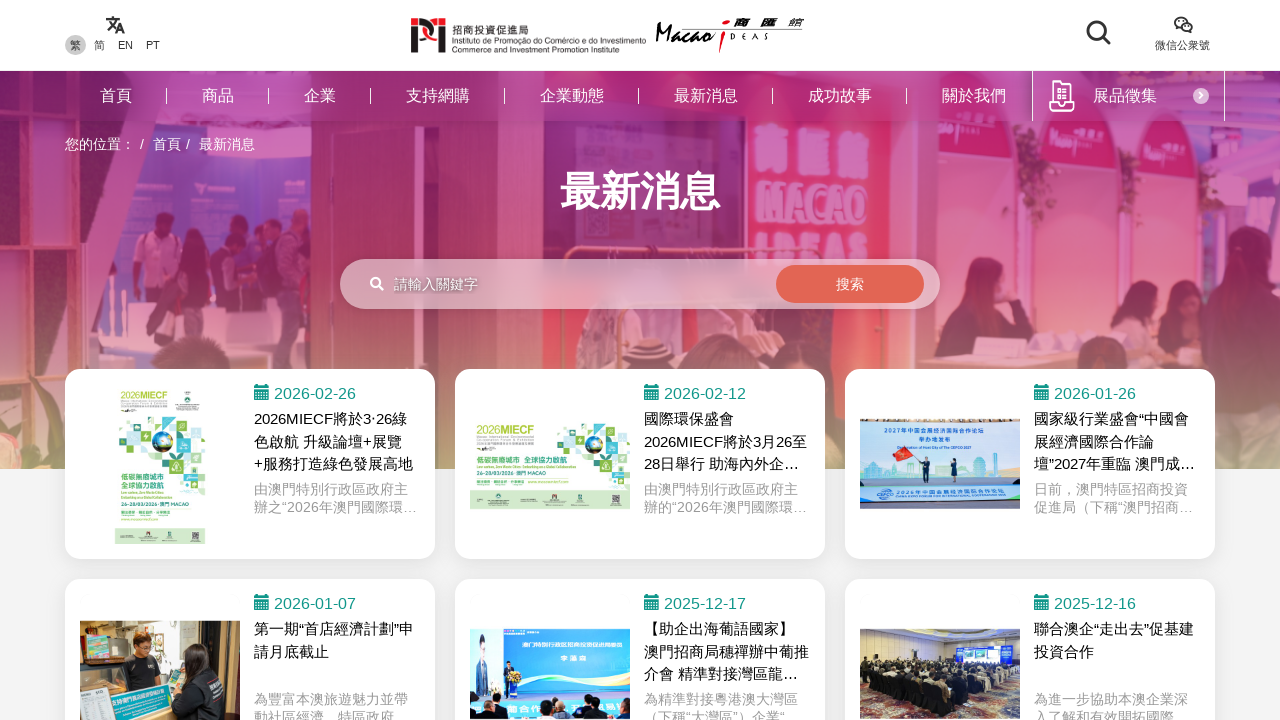